Tests complete checkout process by adding item to cart and filling checkout form with customer details

Starting URL: http://practice.automationtesting.in

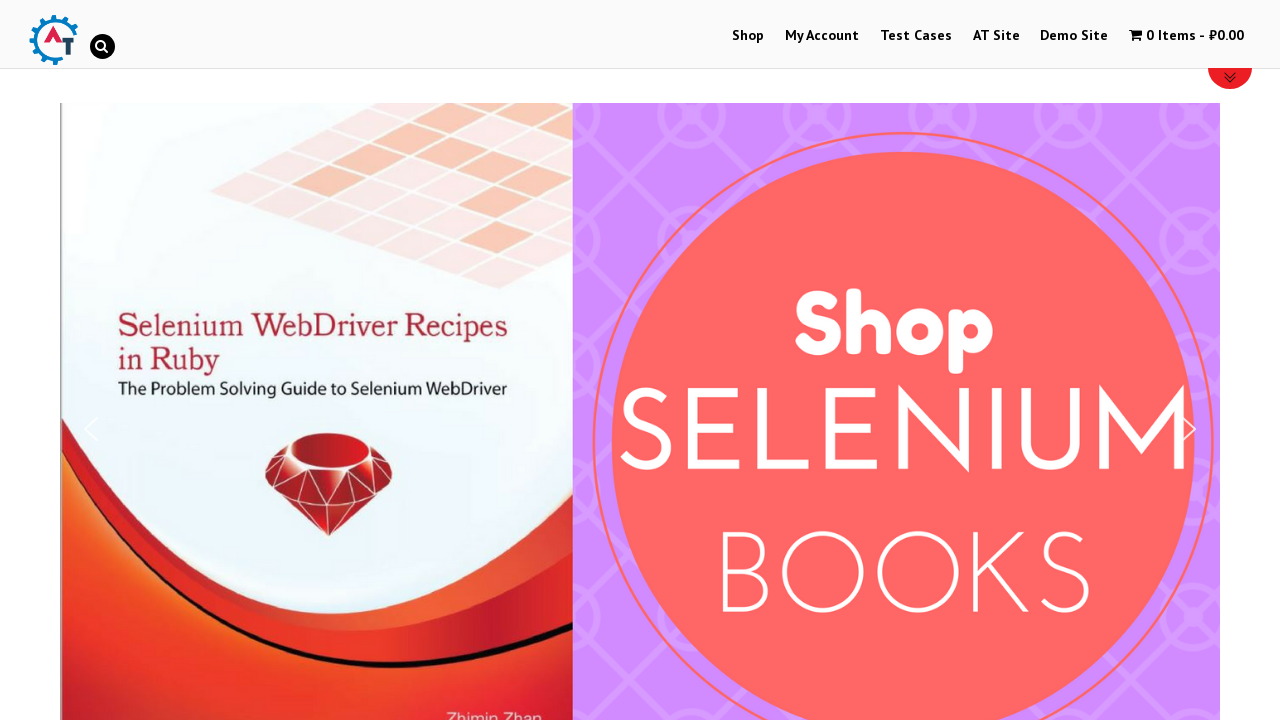

Clicked shop menu link at (748, 36) on #menu-item-40 a
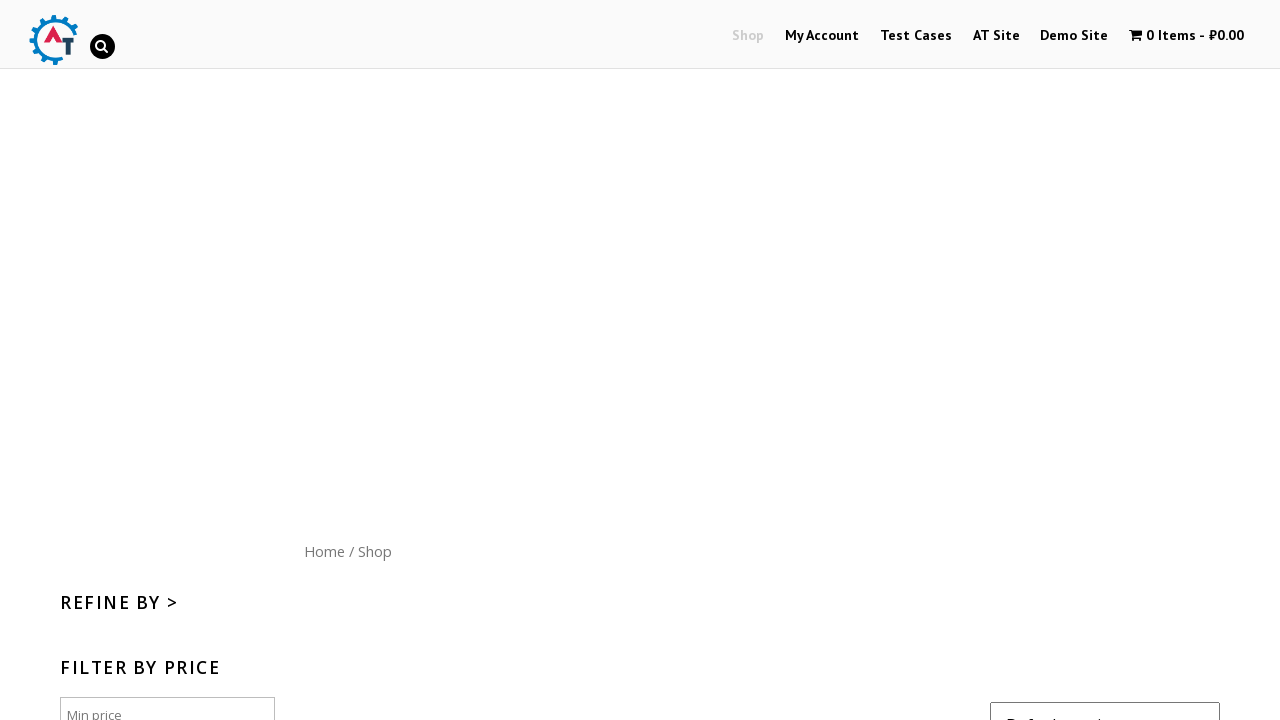

Scrolled down 300px to view products
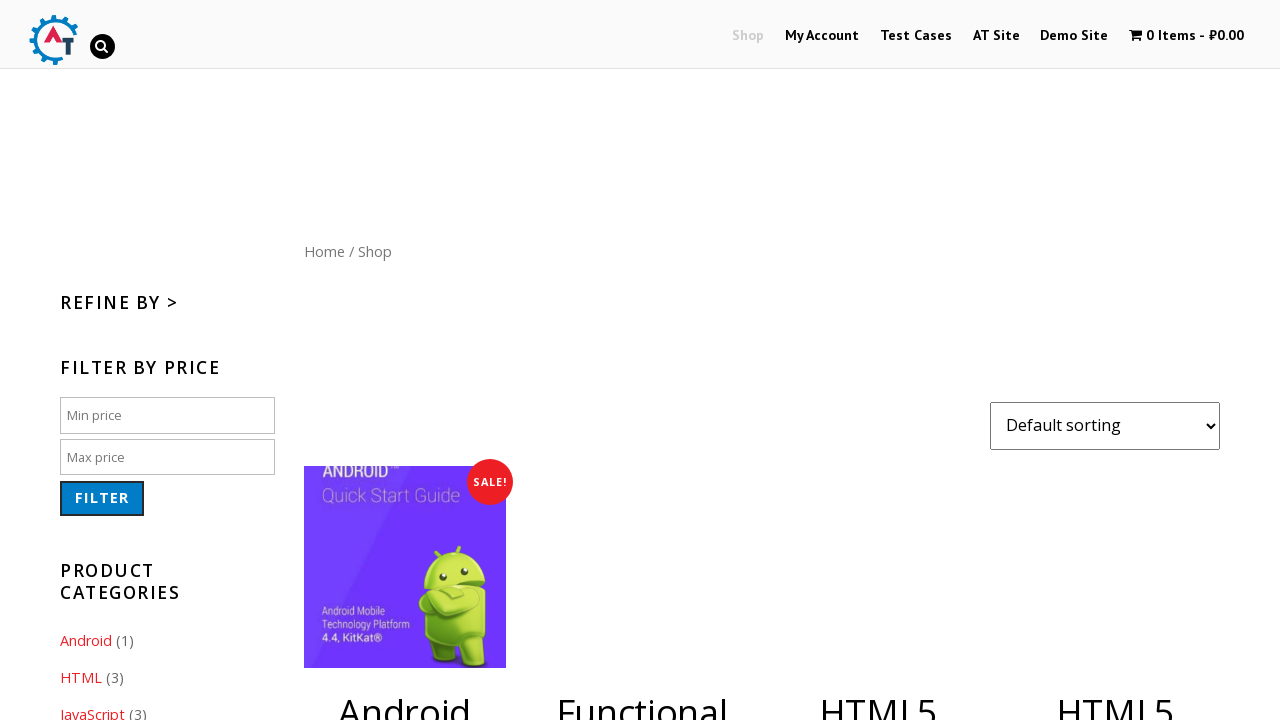

Added book to cart at (1115, 361) on .post-182 .button
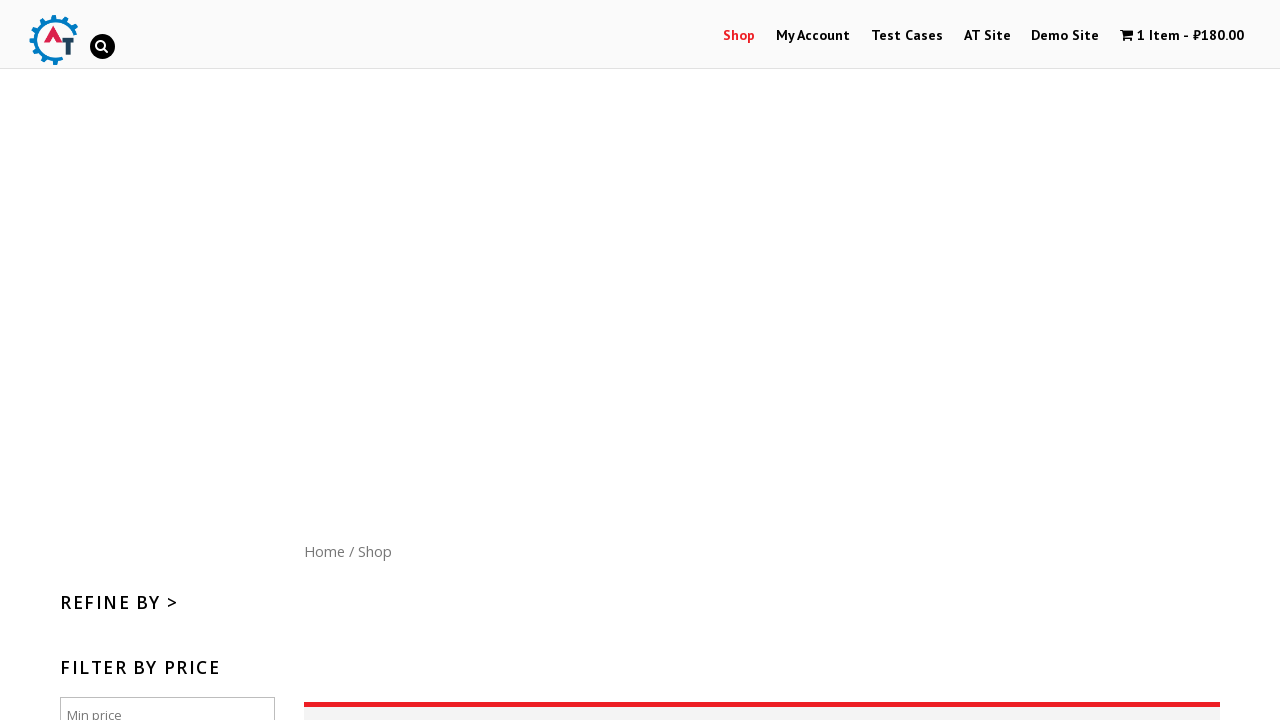

Clicked shopping cart icon at (1127, 35) on .wpmenucart-icon-shopping-cart-0
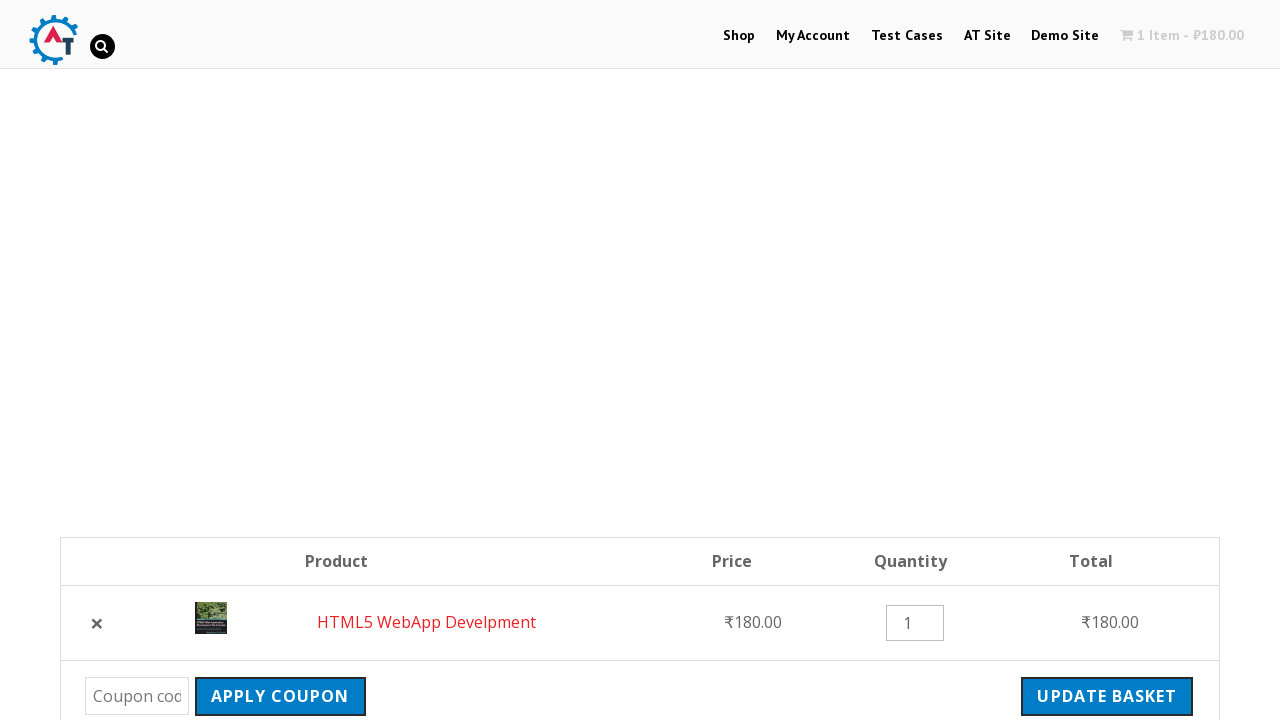

Checkout button loaded
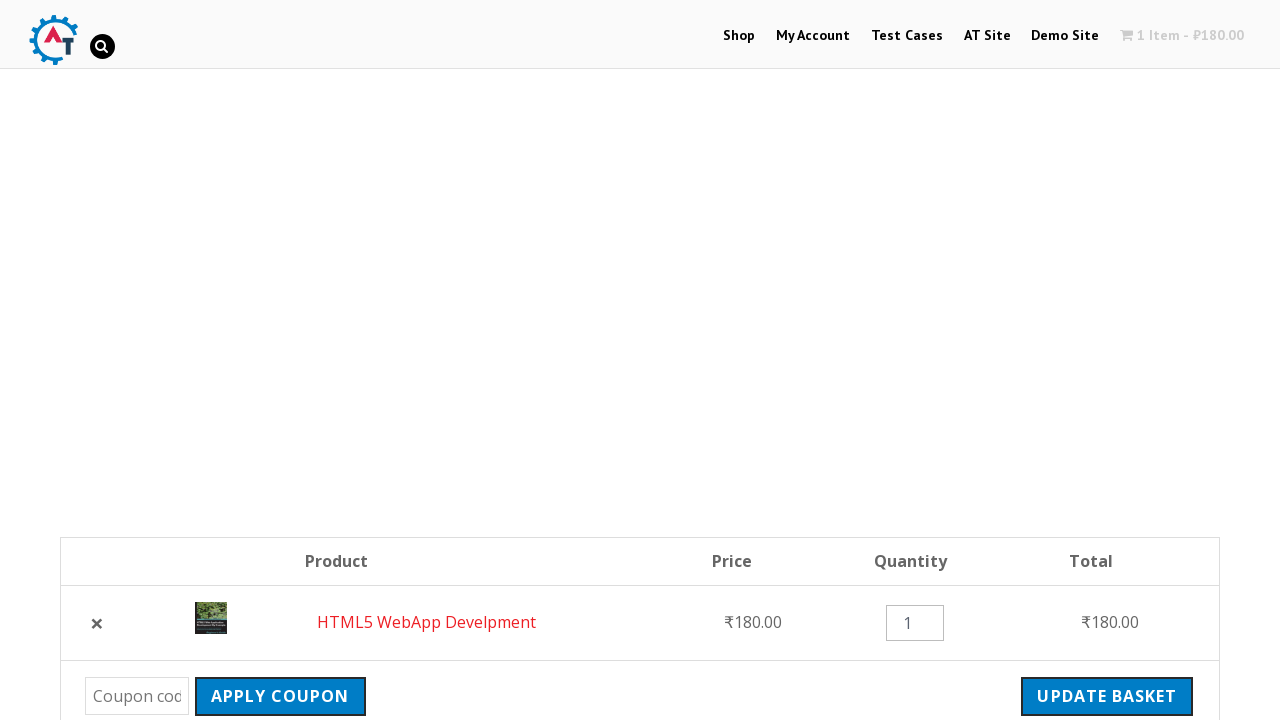

Clicked proceed to checkout button at (1098, 629) on .wc-forward
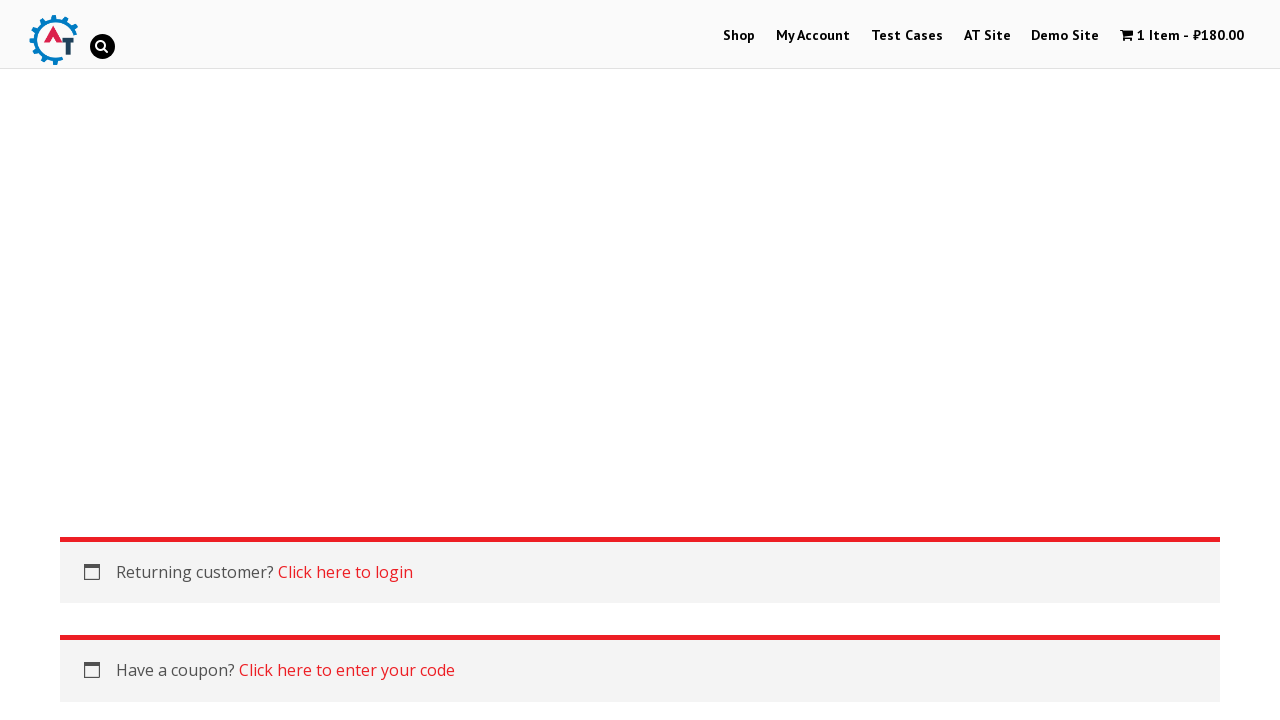

Checkout form loaded
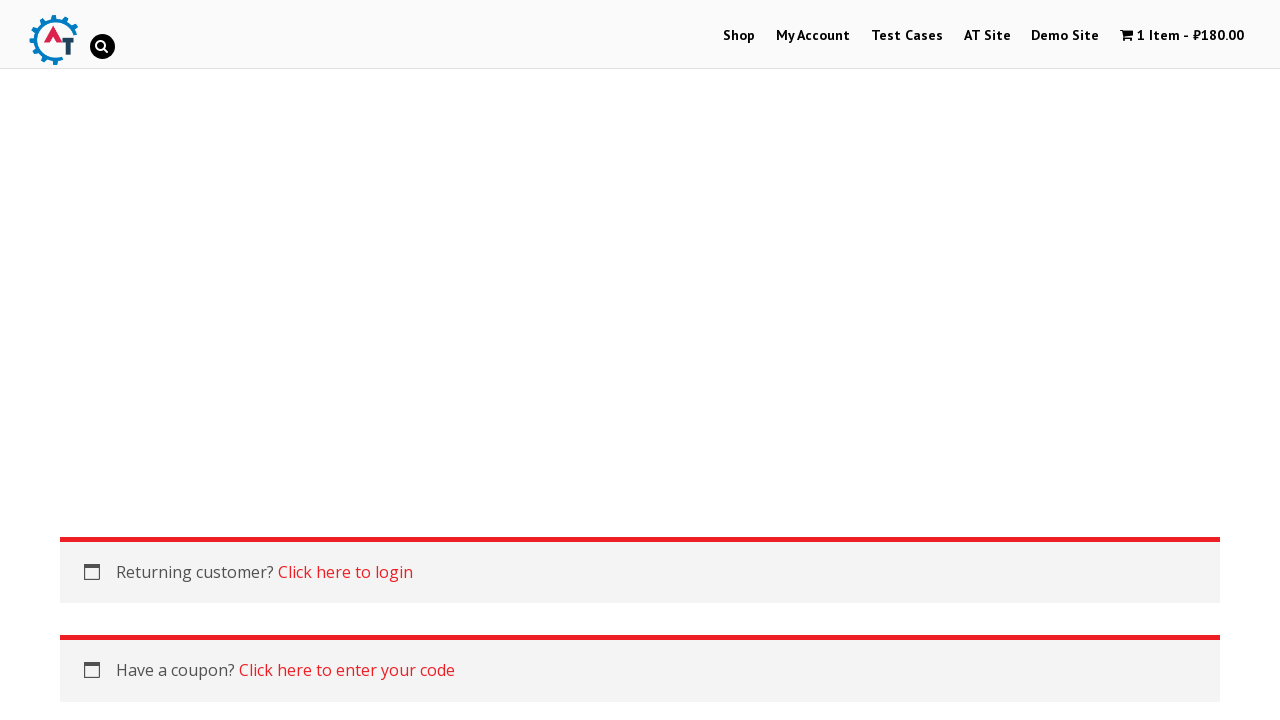

Filled first name field with 'Ivan' on #billing_first_name
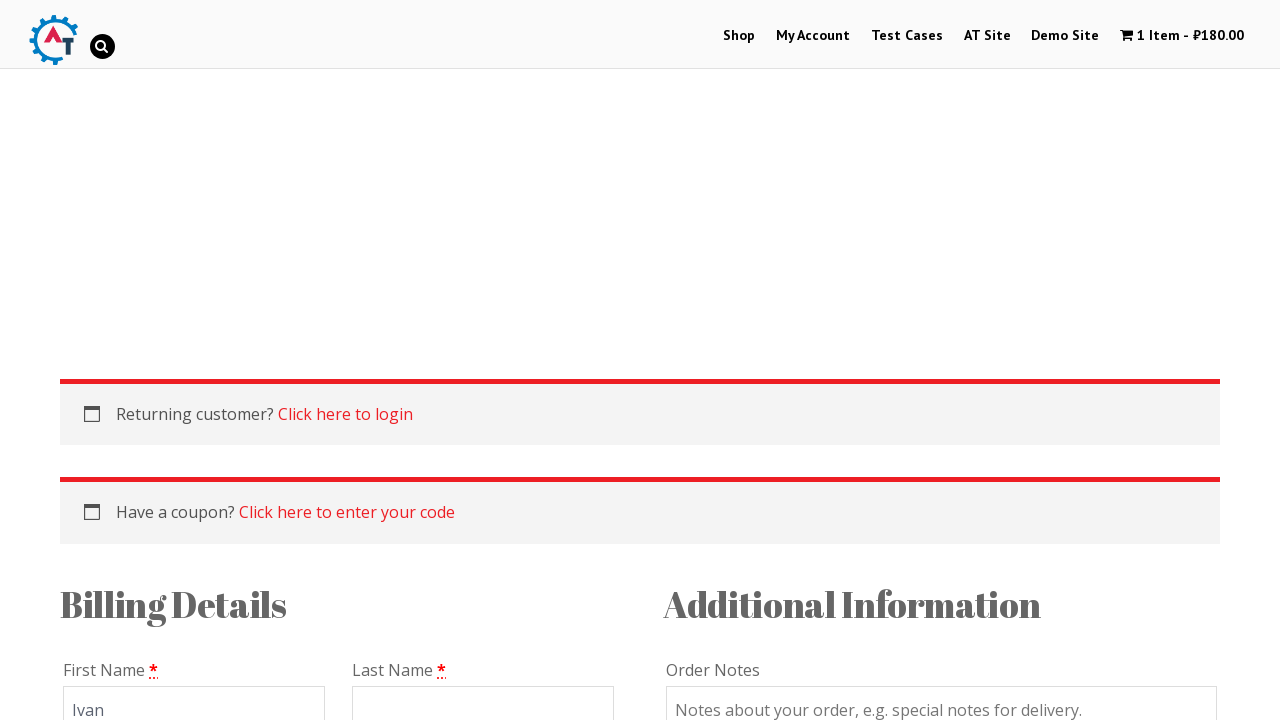

Filled last name field with 'Ivanov' on #billing_last_name
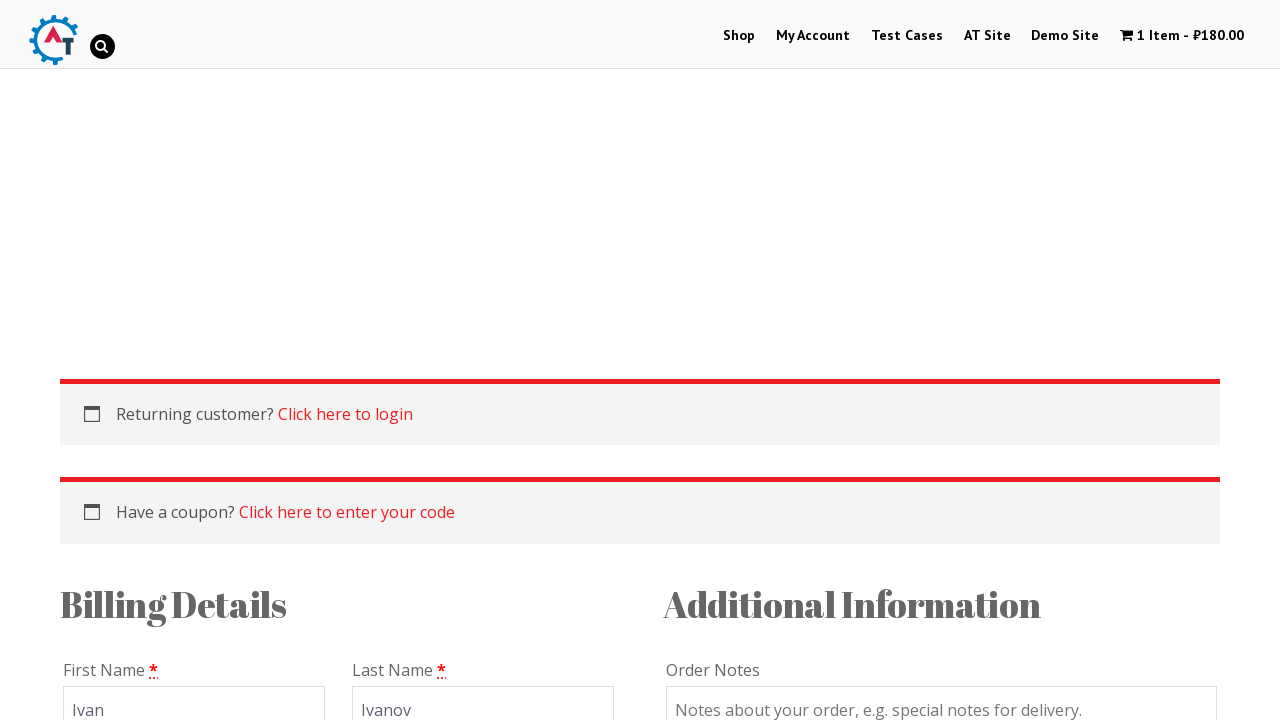

Filled email field with 'ivan@ivanov.ru' on #billing_email
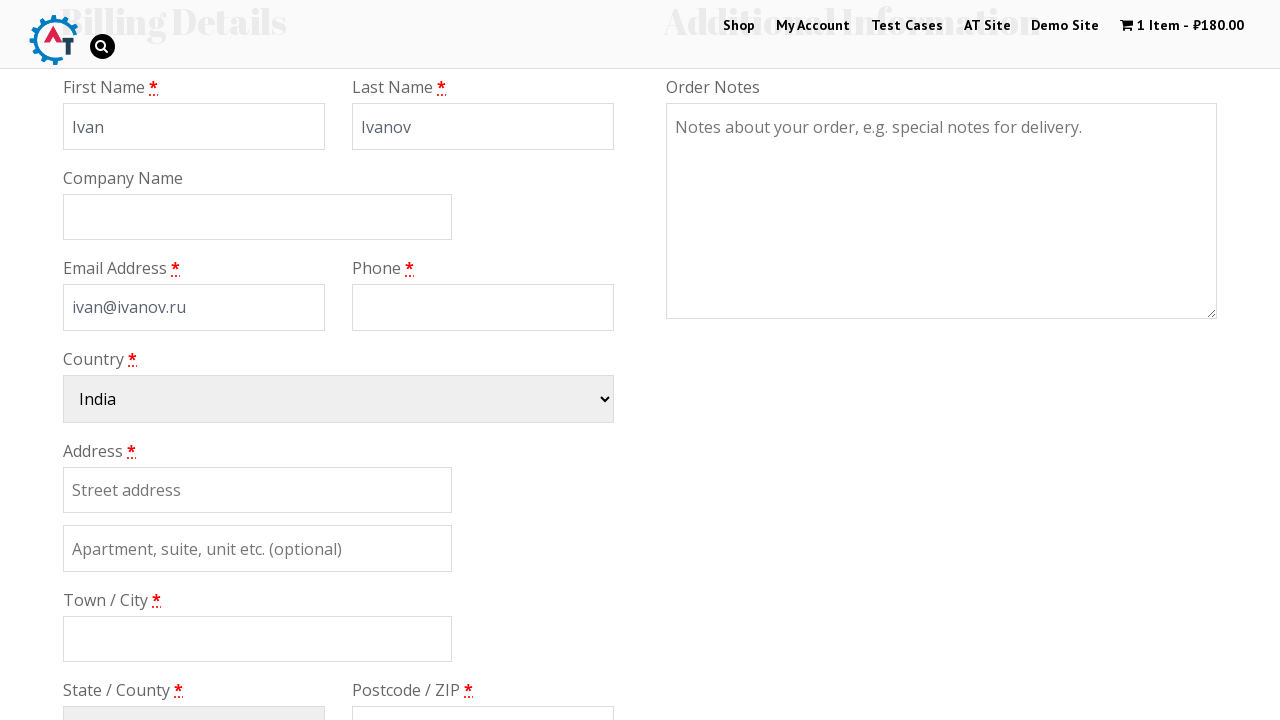

Filled phone field with '13465789000' on #billing_phone
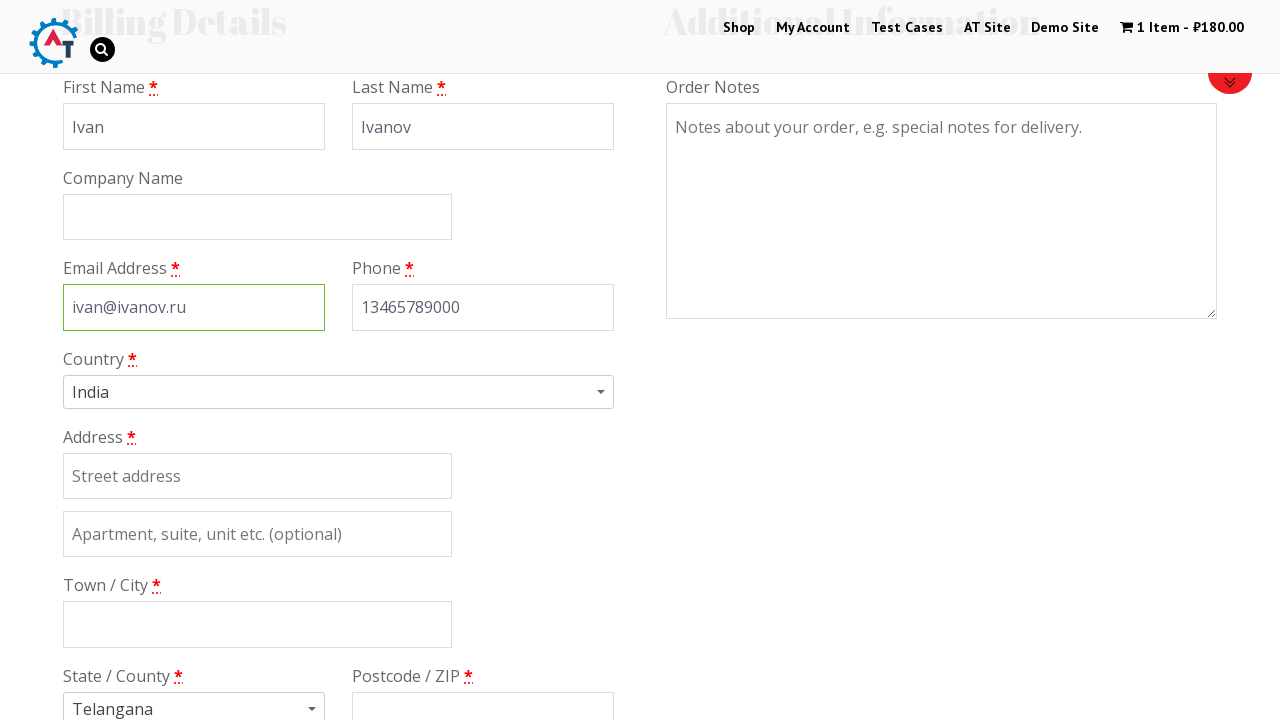

Clicked country dropdown at (329, 392) on #select2-chosen-1
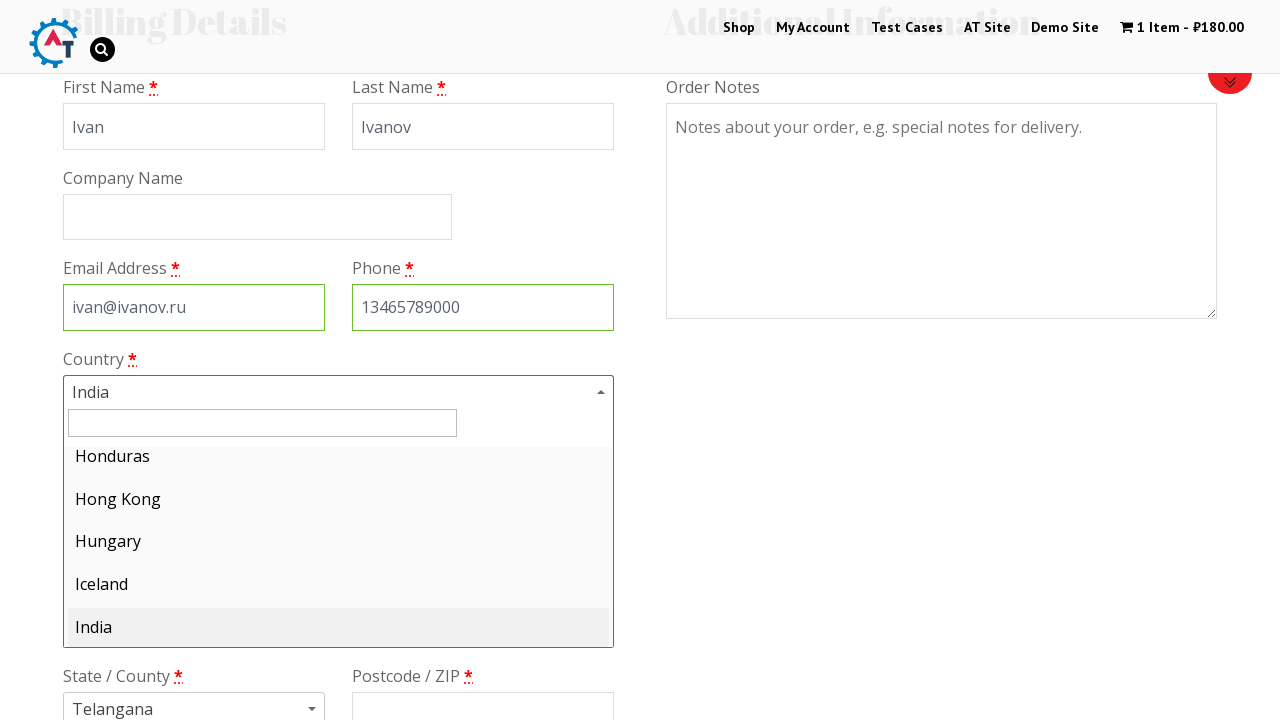

Typed 'Coc' in country search field on #s2id_autogen1_search
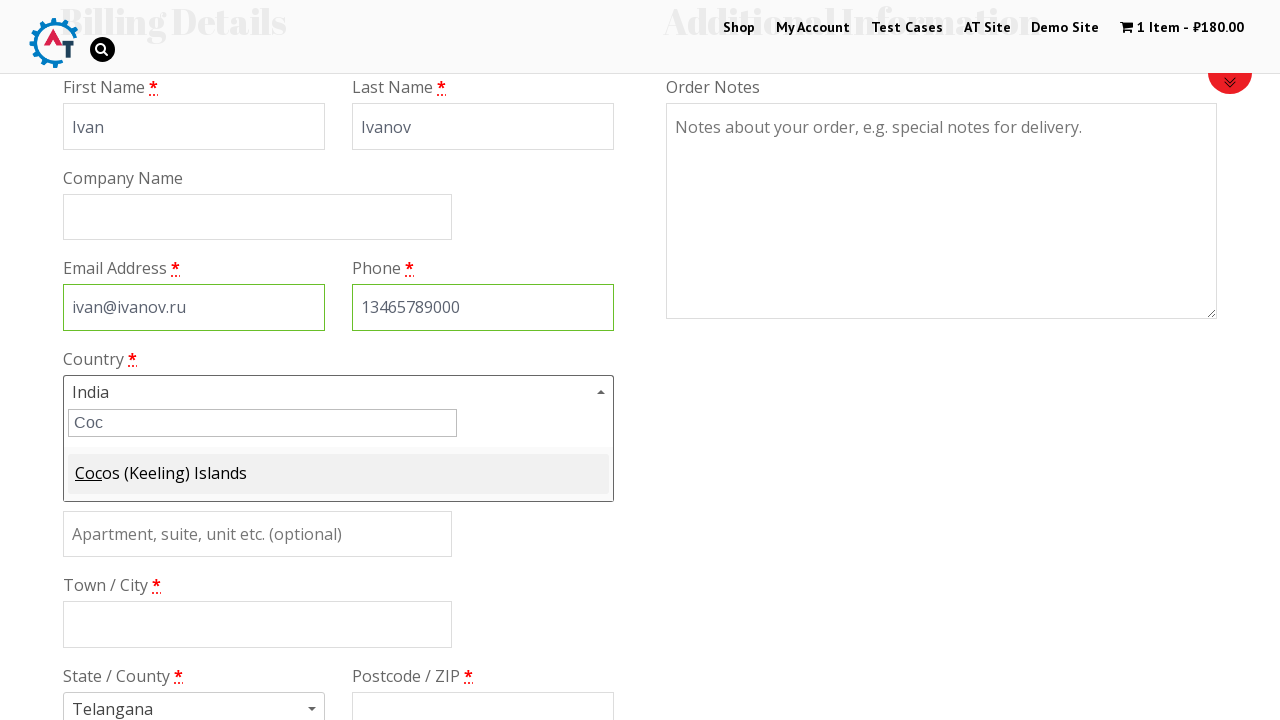

Selected country from dropdown at (88, 479) on .select2-match
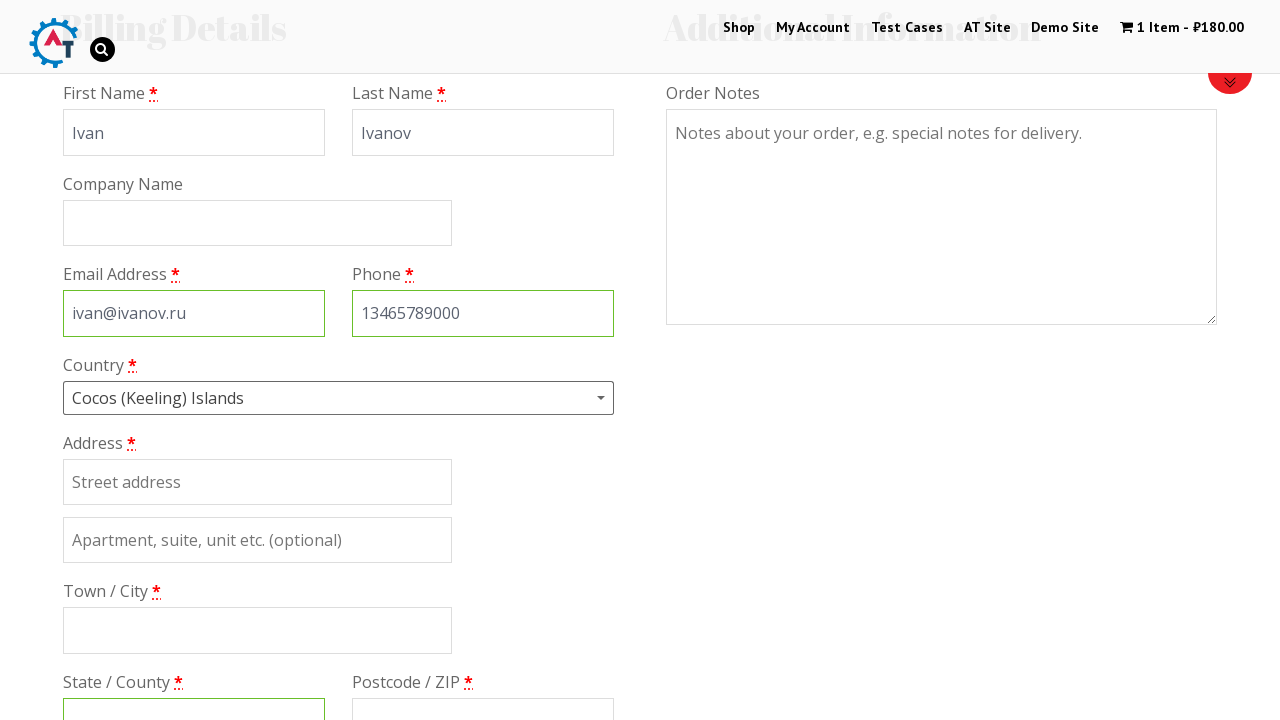

Filled address field with 'Ivanovo str' on #billing_address_1
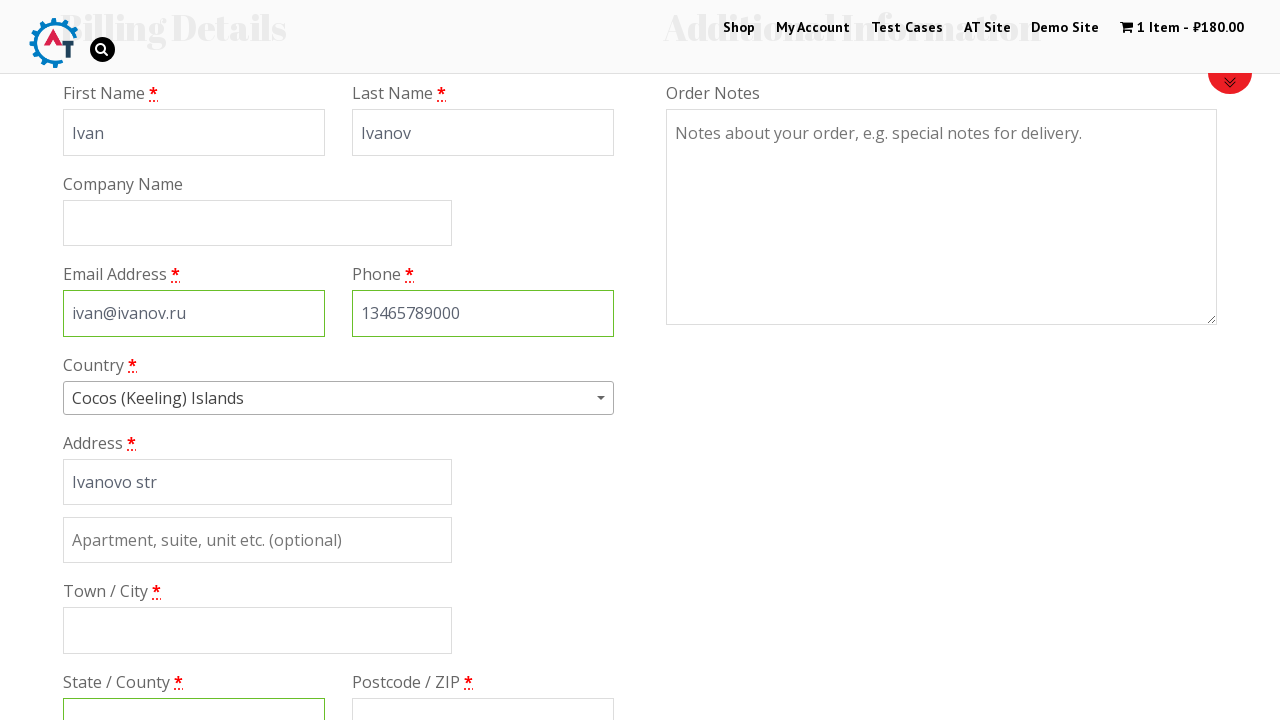

Filled city field with 'Ivanovo town' on #billing_city
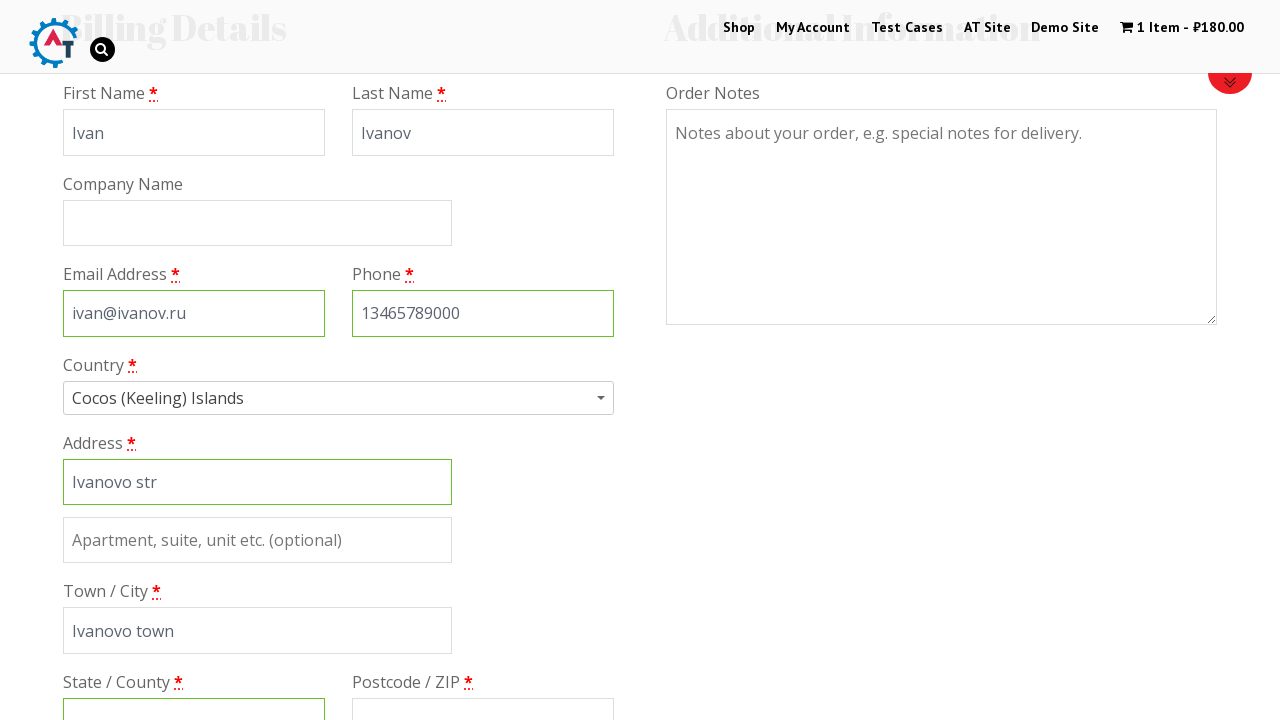

Filled state field with 'Leningradskaya obl' on #billing_state
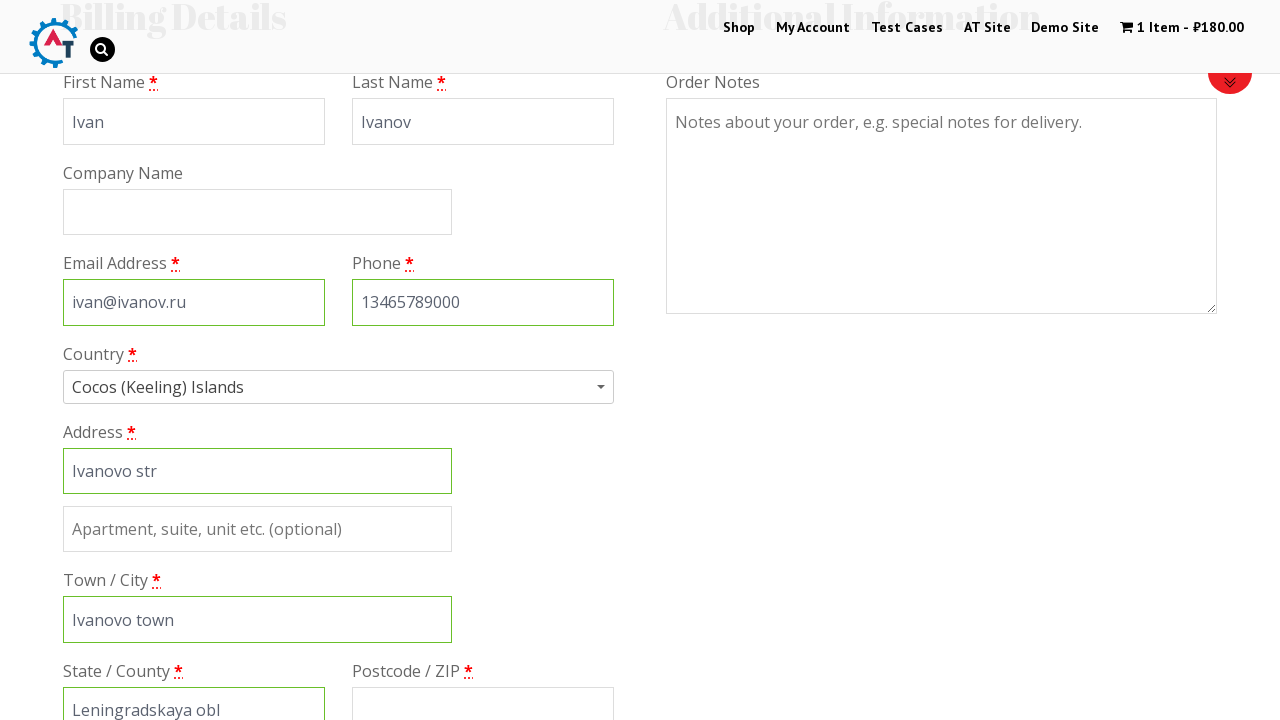

Filled postcode field with '190000' on #billing_postcode
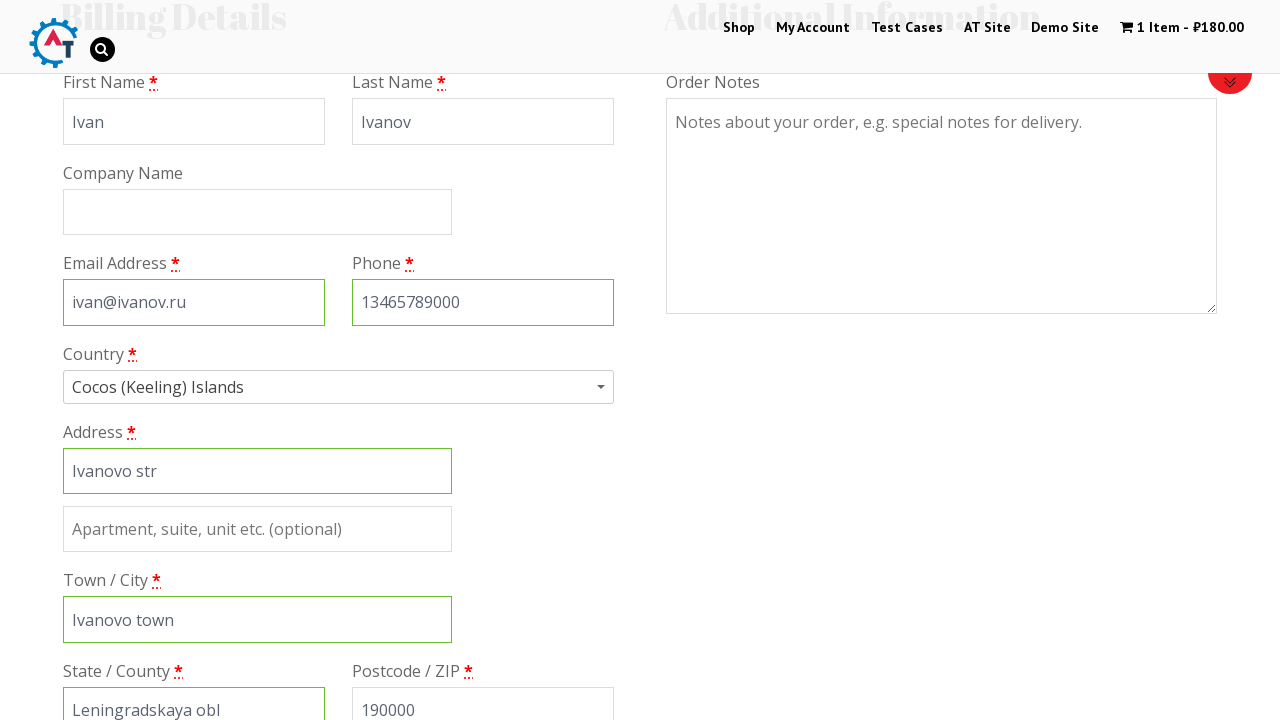

Scrolled down 600px to view payment options
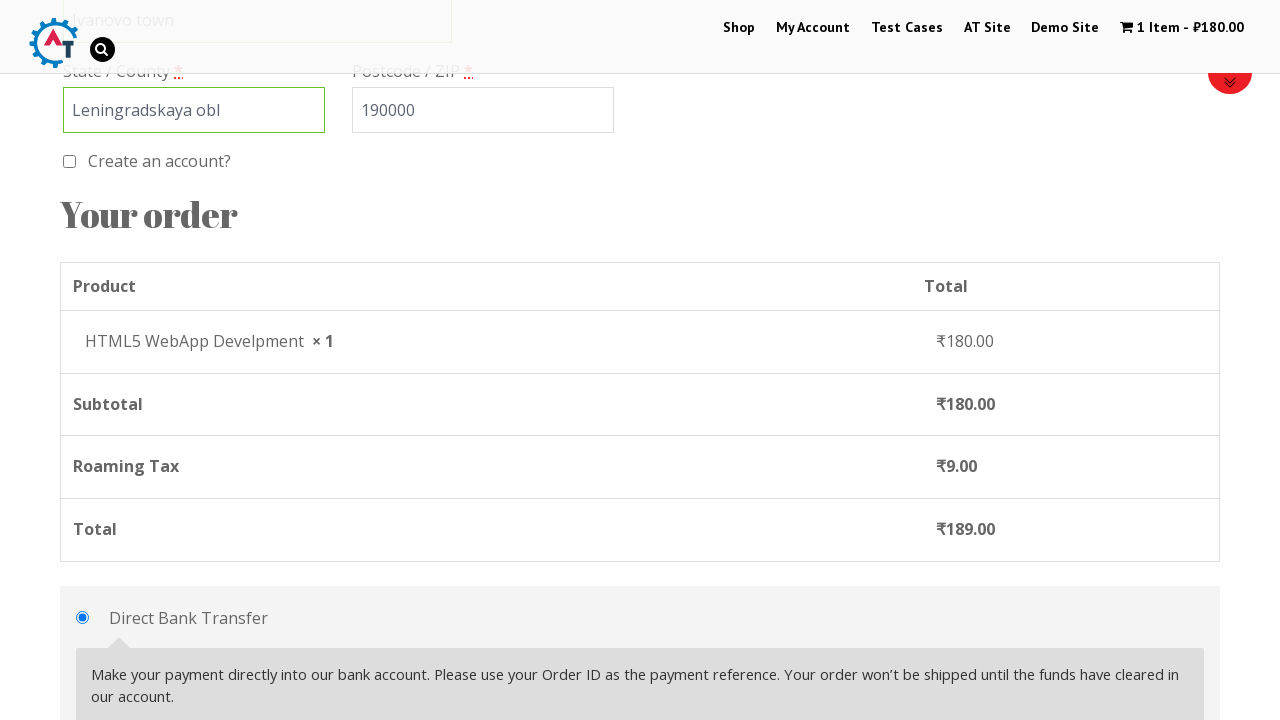

Selected check payment method at (82, 360) on #payment_method_cheque
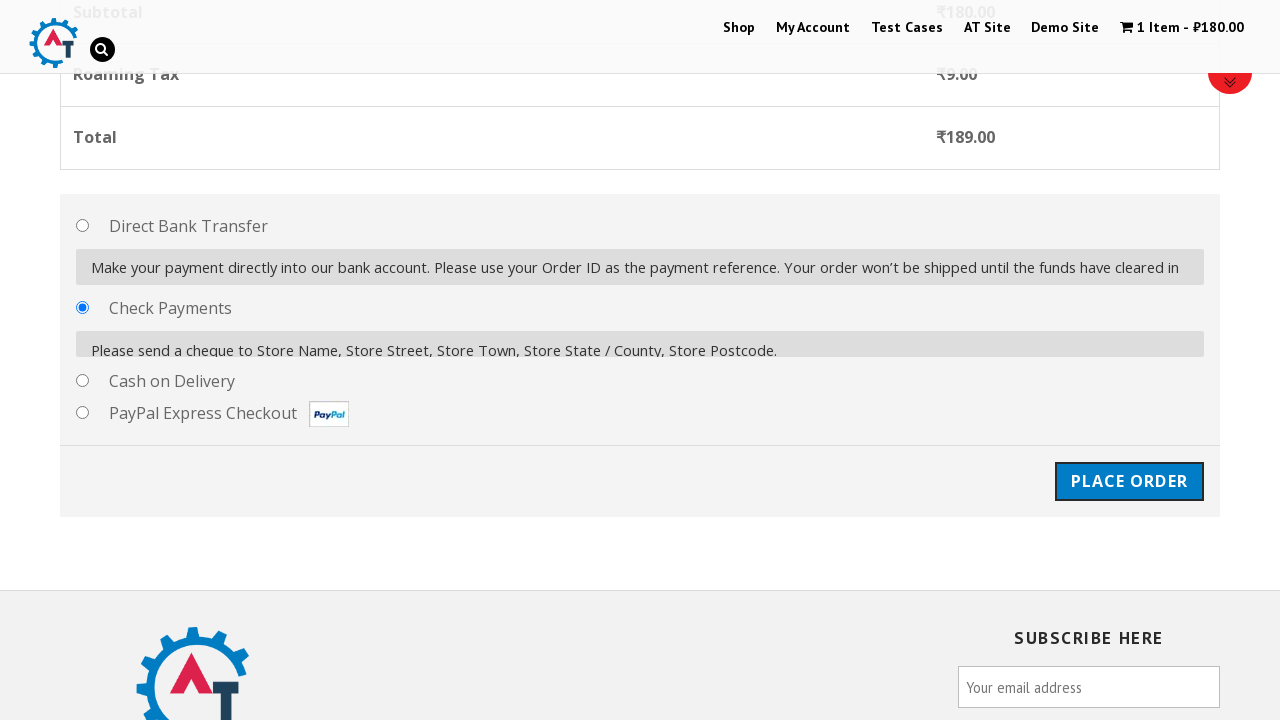

Clicked place order button at (1129, 471) on #place_order
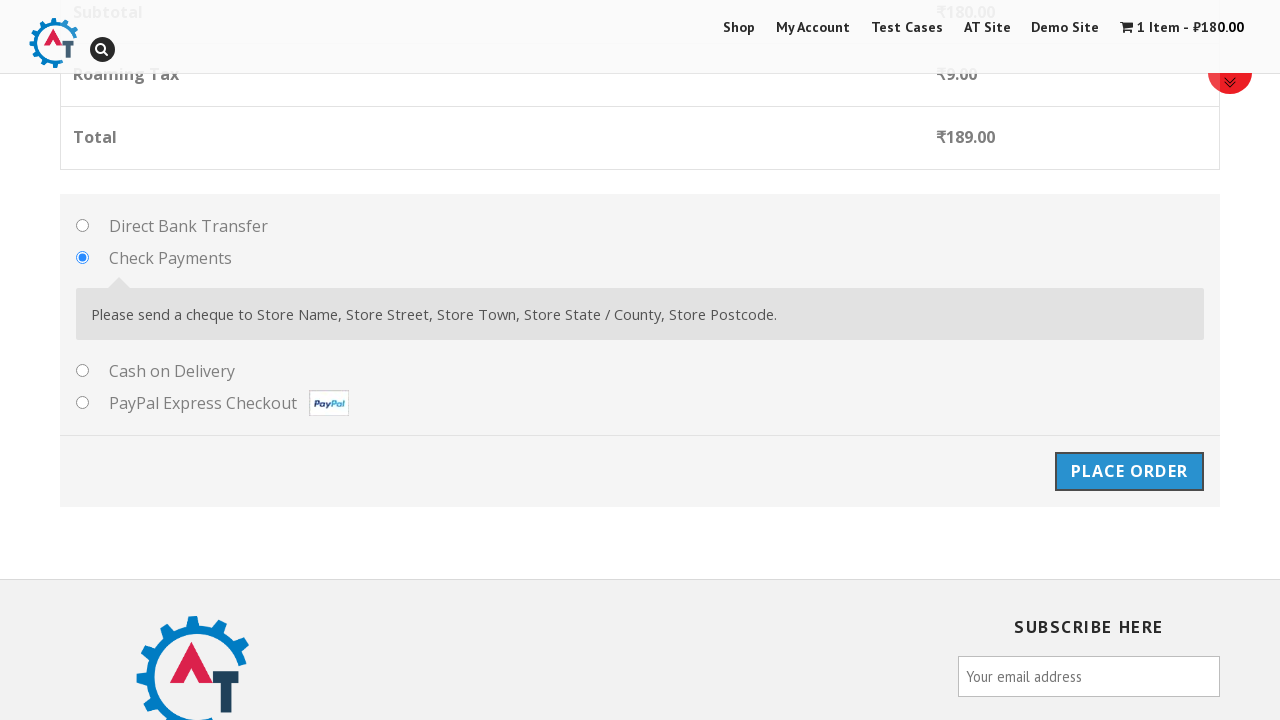

Order confirmation page loaded with success message
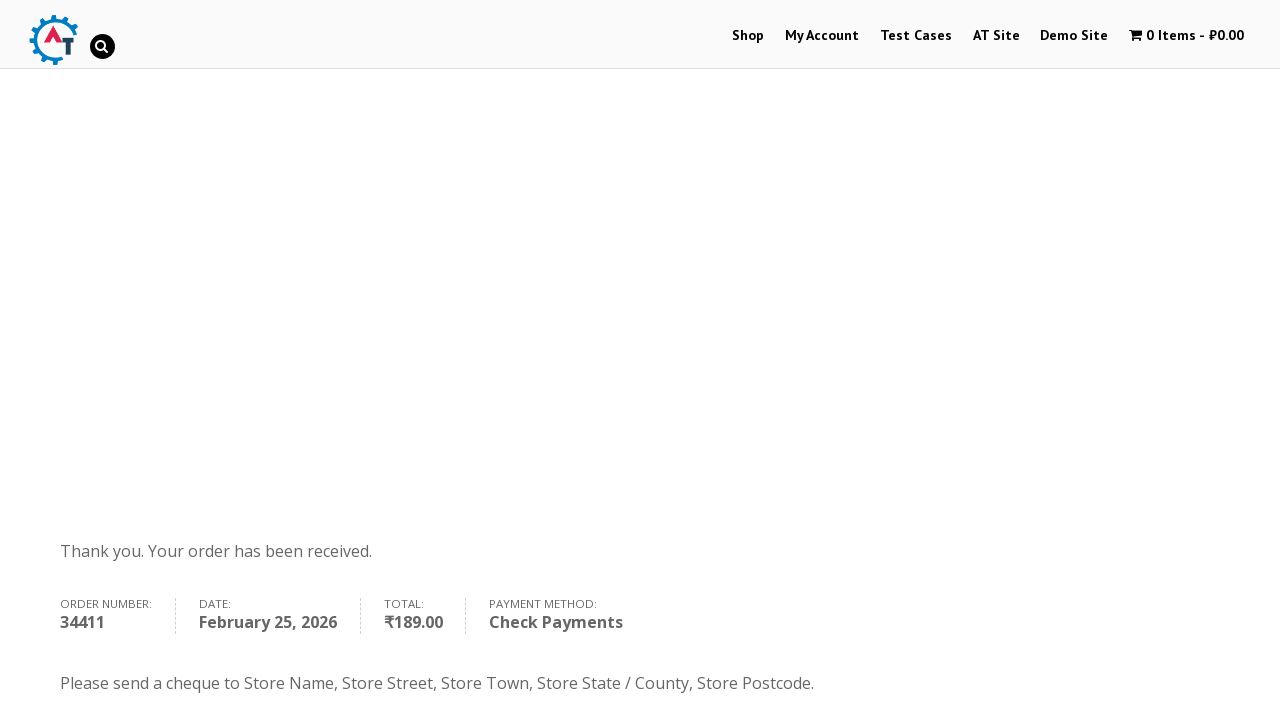

Verified check payment method in order confirmation
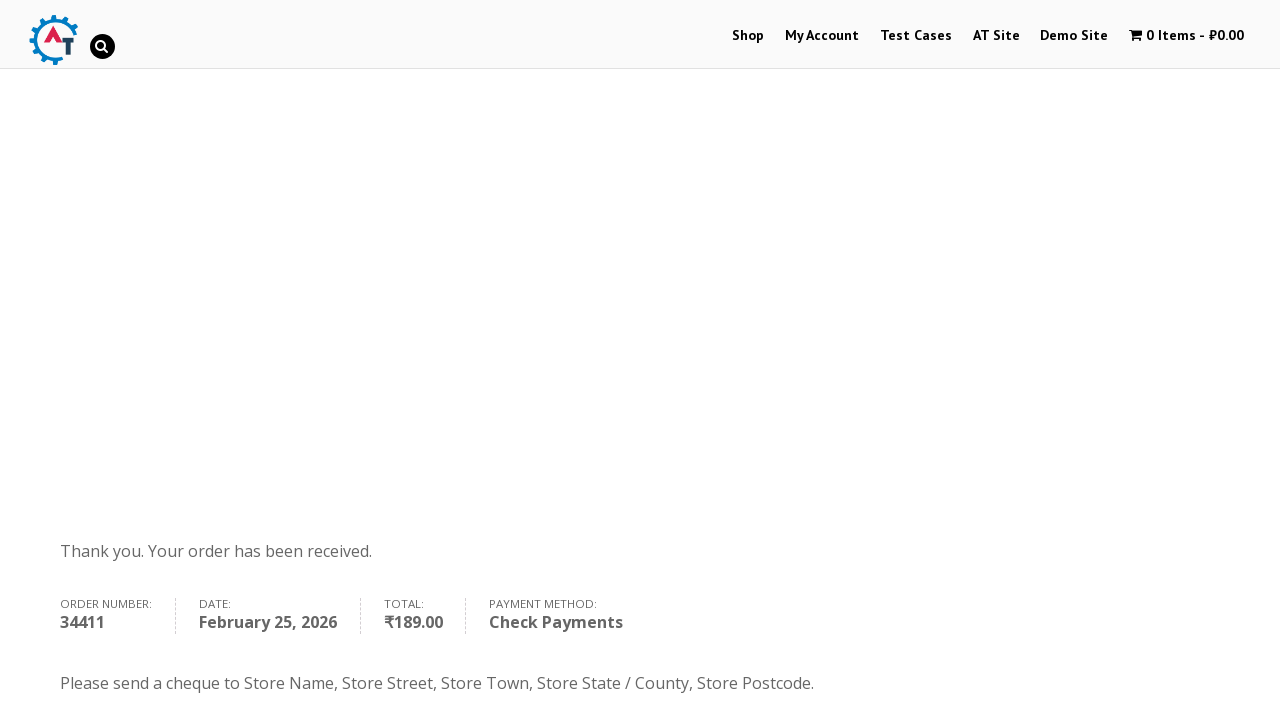

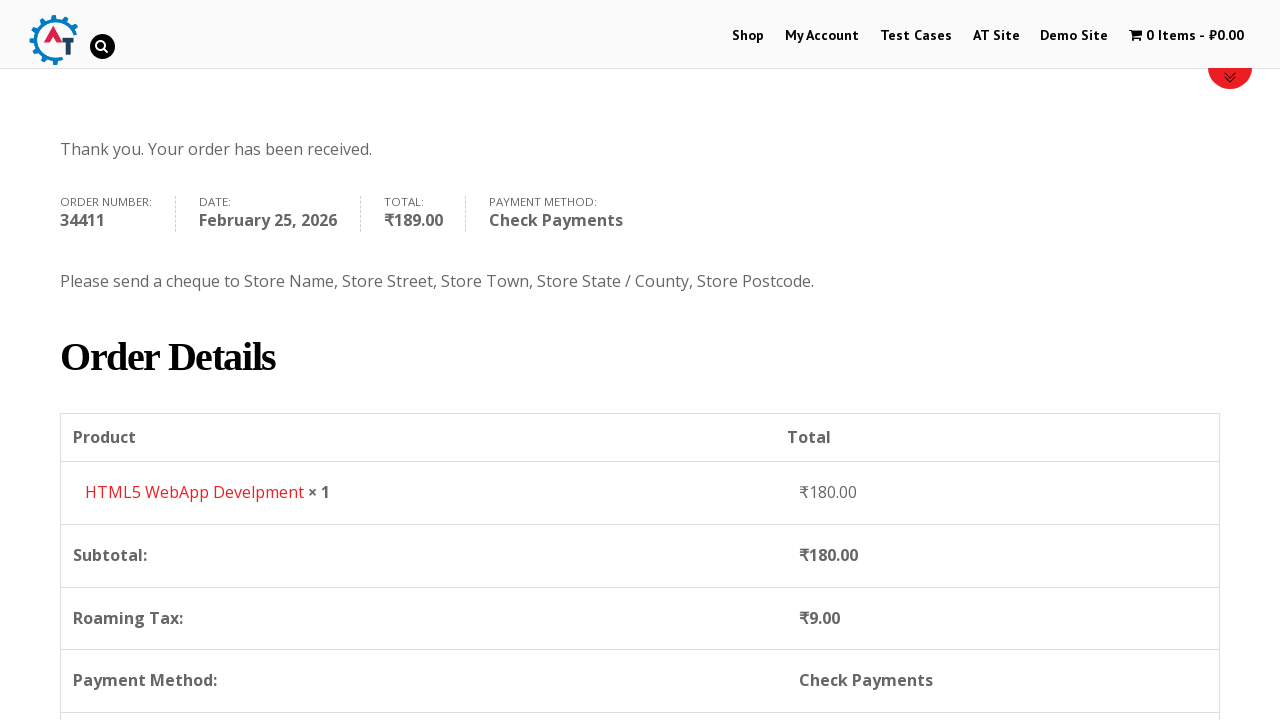